Tests JavaScript alert handling by clicking a button that triggers an alert, accepting it, and then clicking a link on the page

Starting URL: https://the-internet.herokuapp.com/javascript_alerts

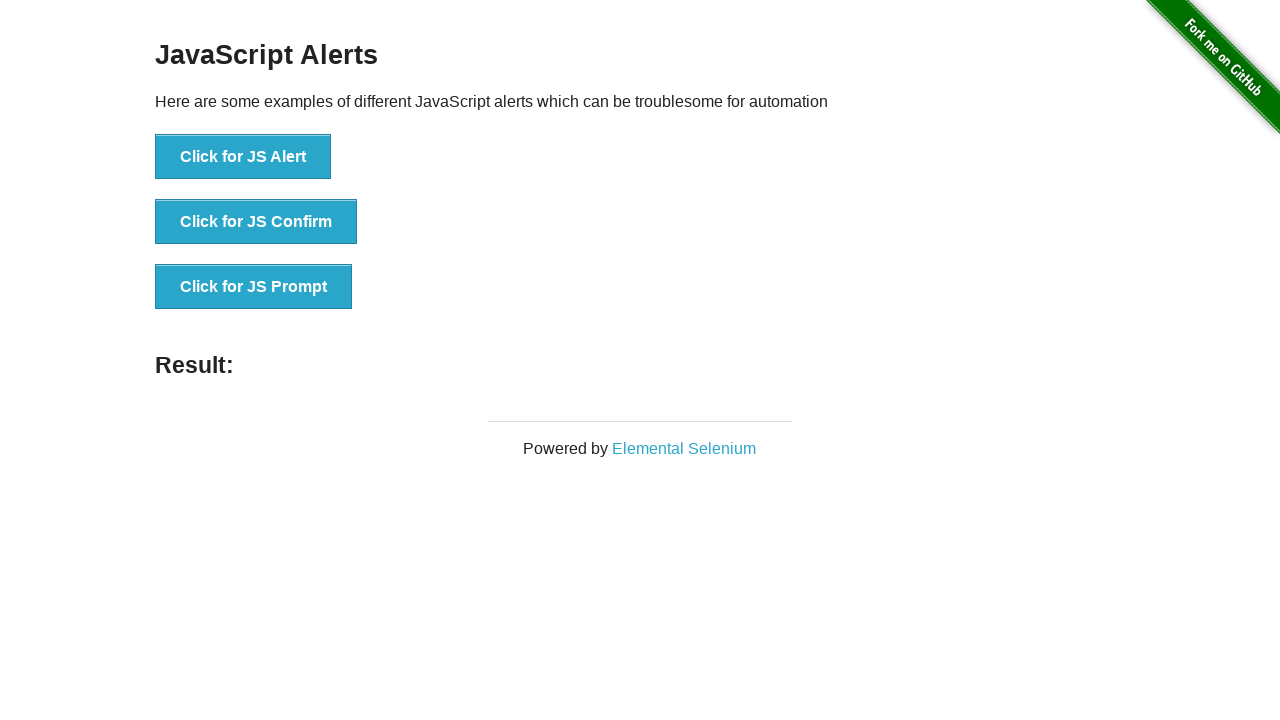

Clicked button to trigger JavaScript alert at (243, 157) on xpath=//button[.='Click for JS Alert']
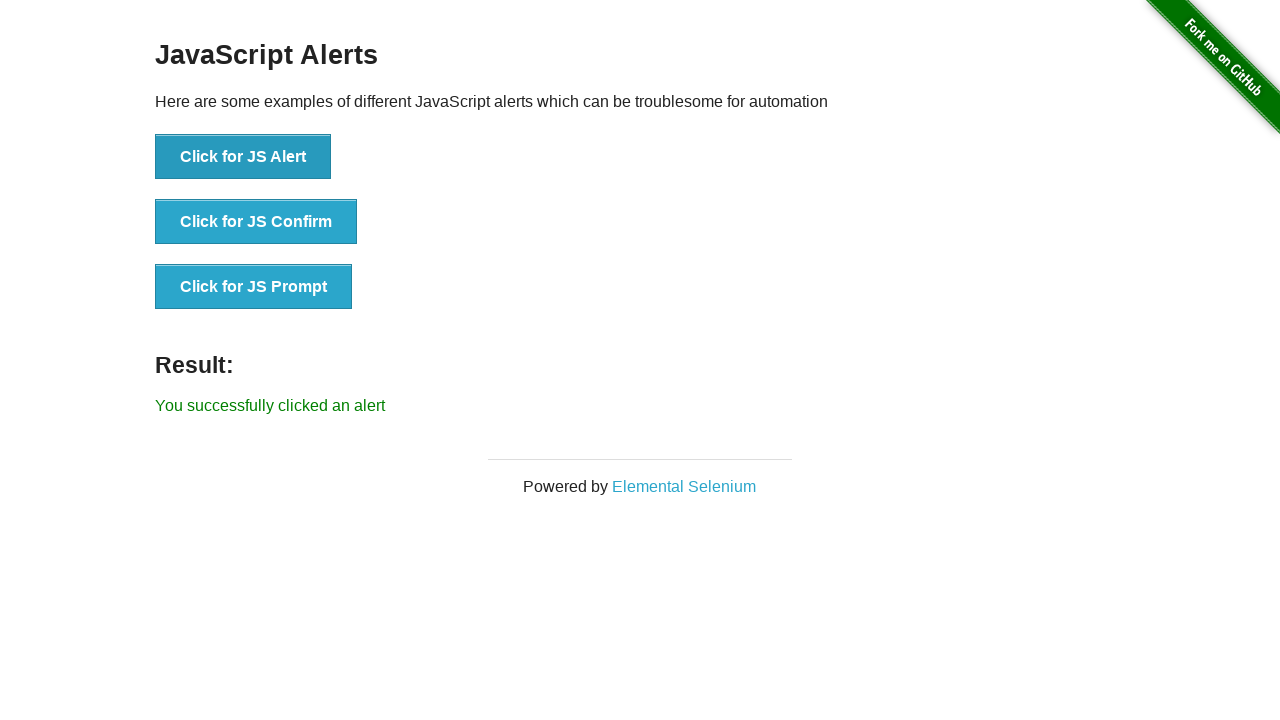

Set up dialog handler to accept alerts
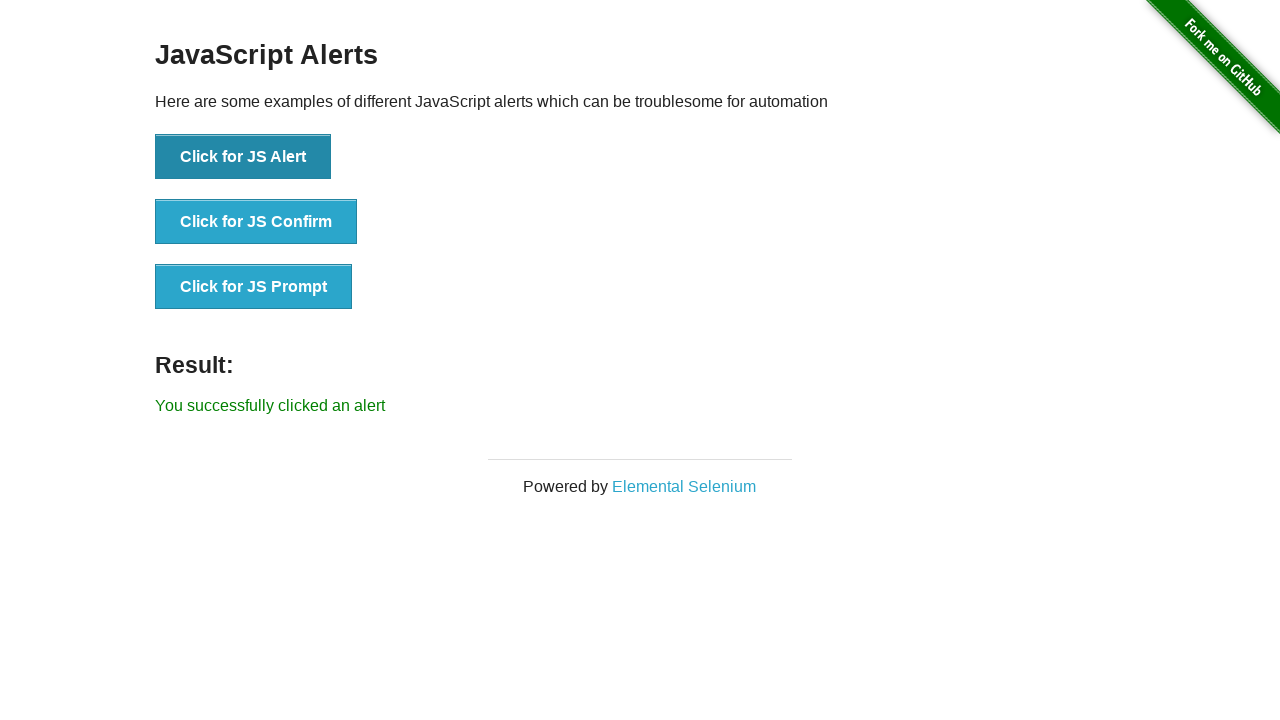

Clicked Elemental Selenium link after alert was handled at (684, 486) on text=Elemental Selenium
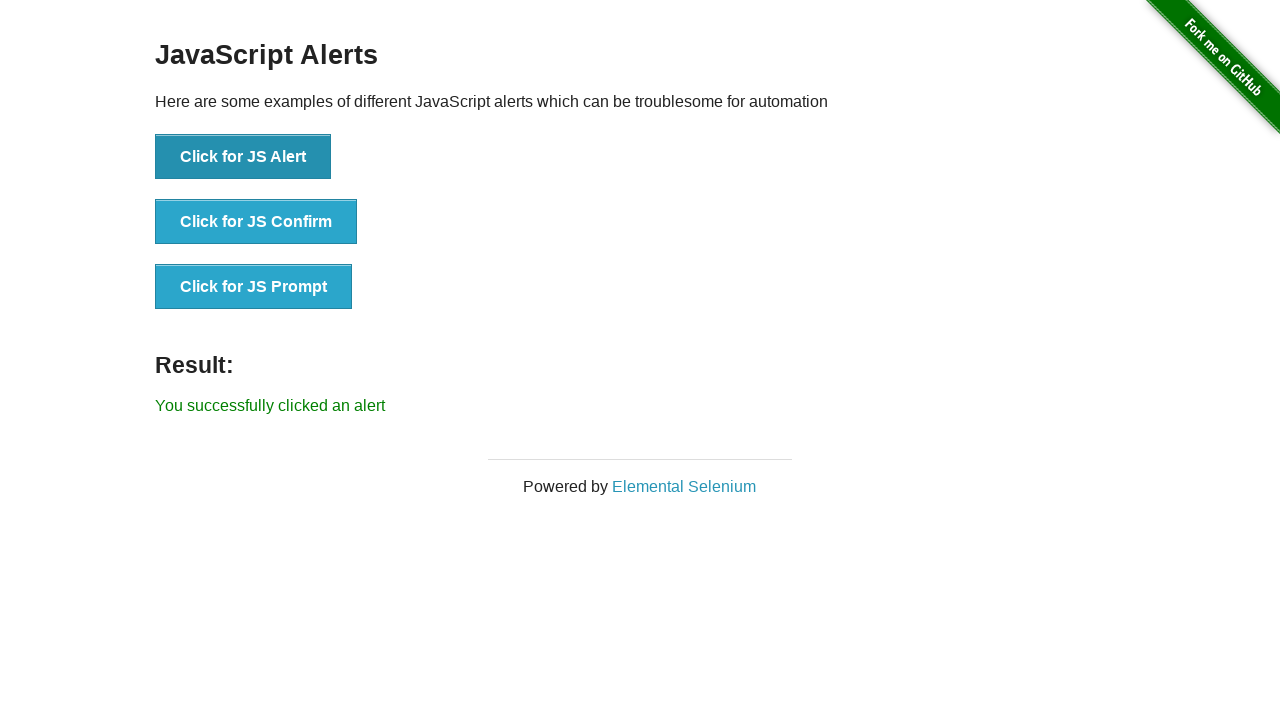

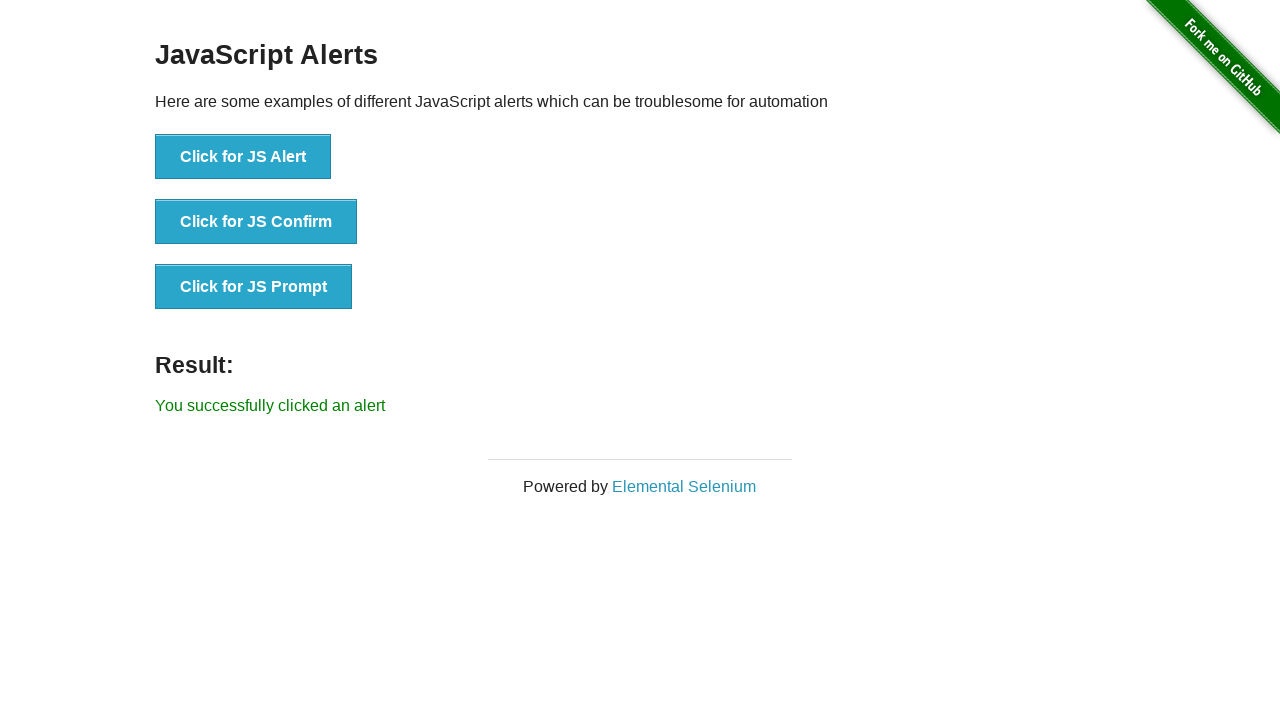